Tests an e-commerce checkout flow by adding specific items (Cucumber, Brocolli, Beetroot) to cart, applying a promo code, selecting a country, and completing the order placement process.

Starting URL: https://www.rahulshettyacademy.com/seleniumPractise/#/

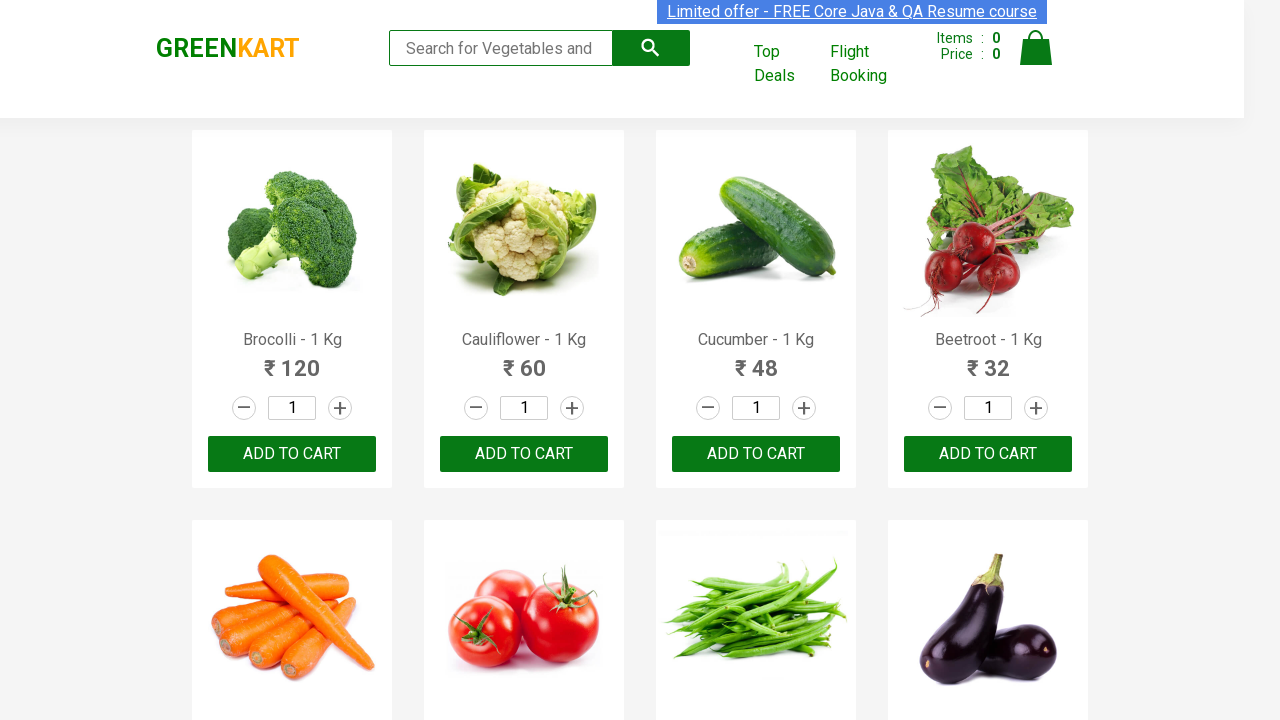

Waited for product list to load
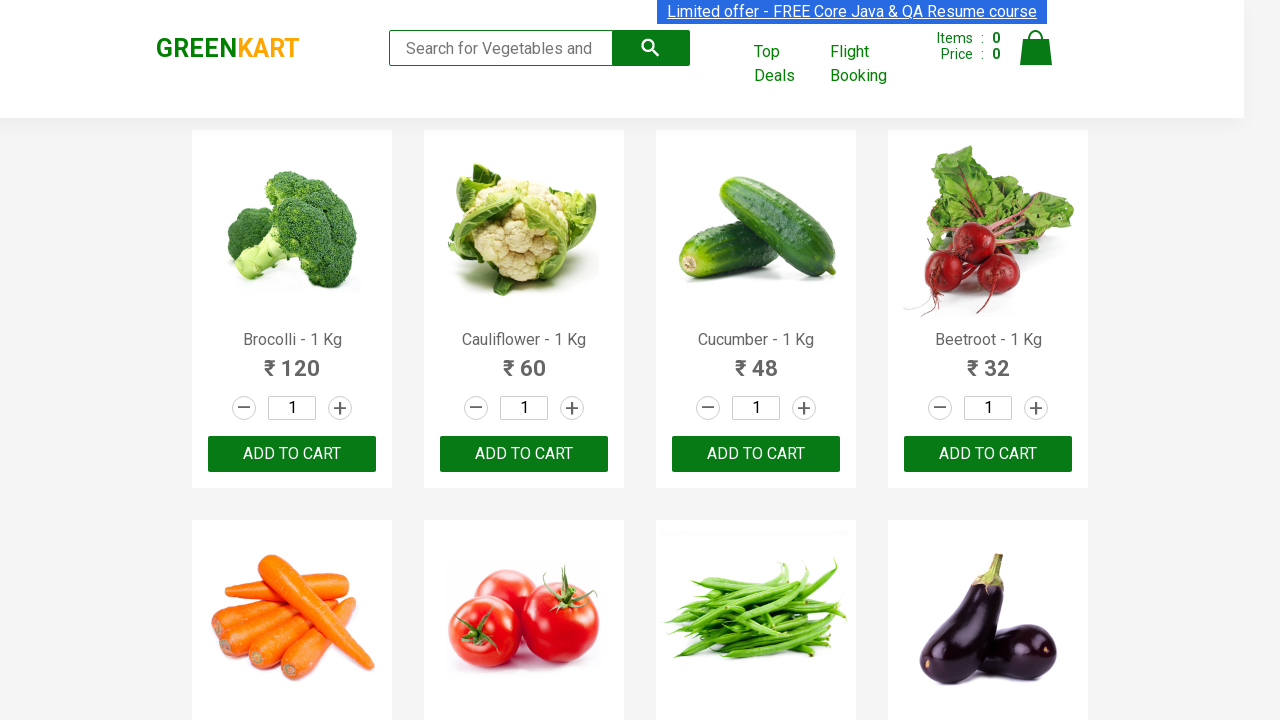

Retrieved all product elements from the page
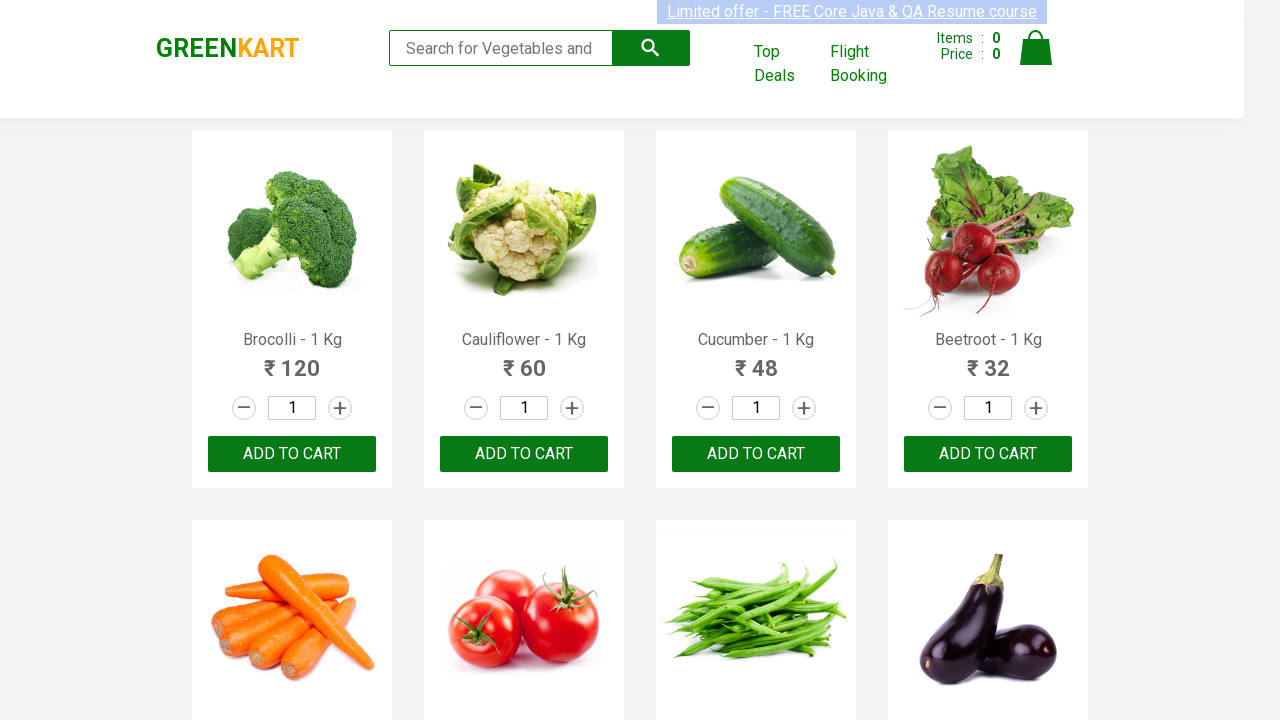

Clicked ADD TO CART button for Brocolli at (292, 454) on button:text('ADD TO CART') >> nth=0
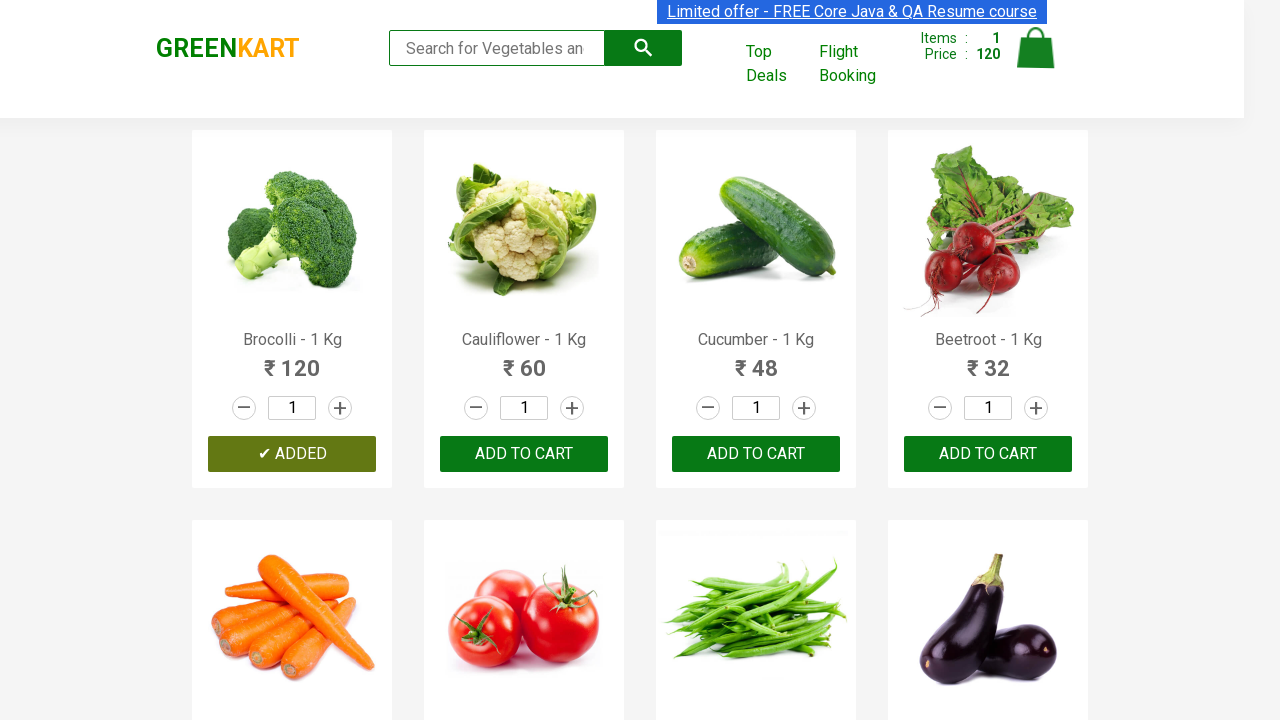

Waited for cart to update after adding Brocolli
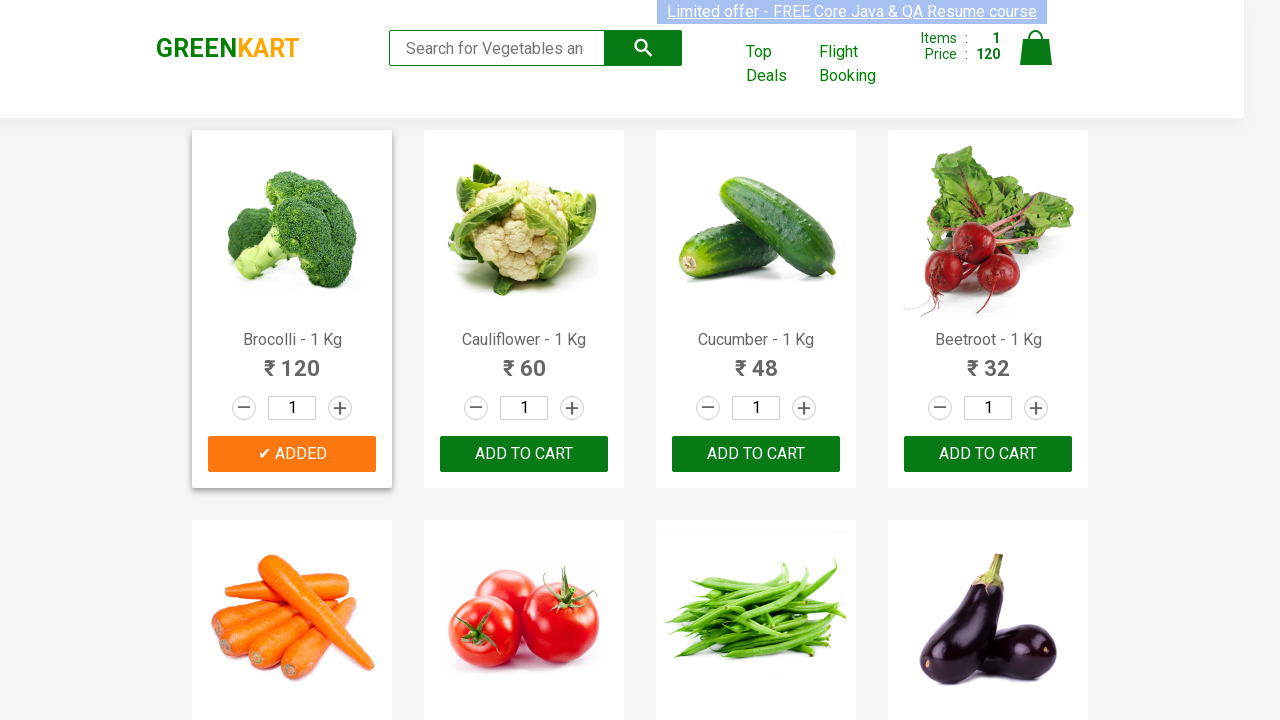

Clicked ADD TO CART button for Cucumber at (988, 454) on button:text('ADD TO CART') >> nth=2
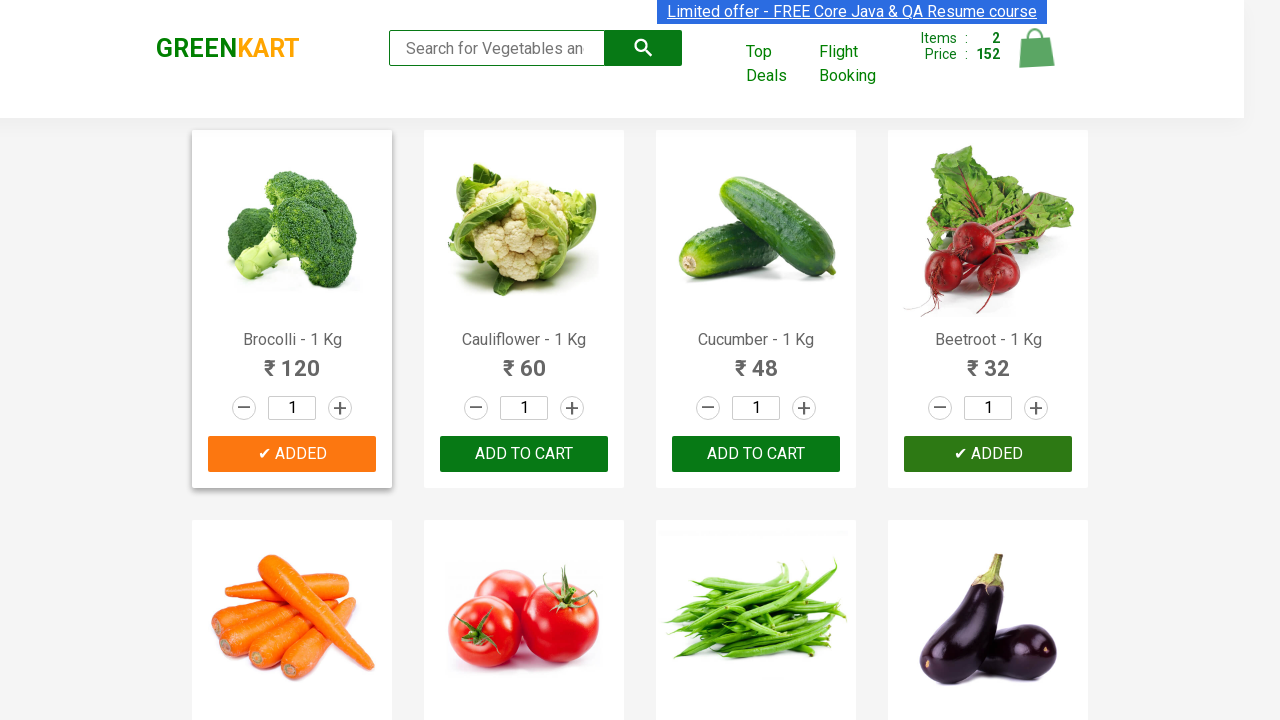

Waited for cart to update after adding Cucumber
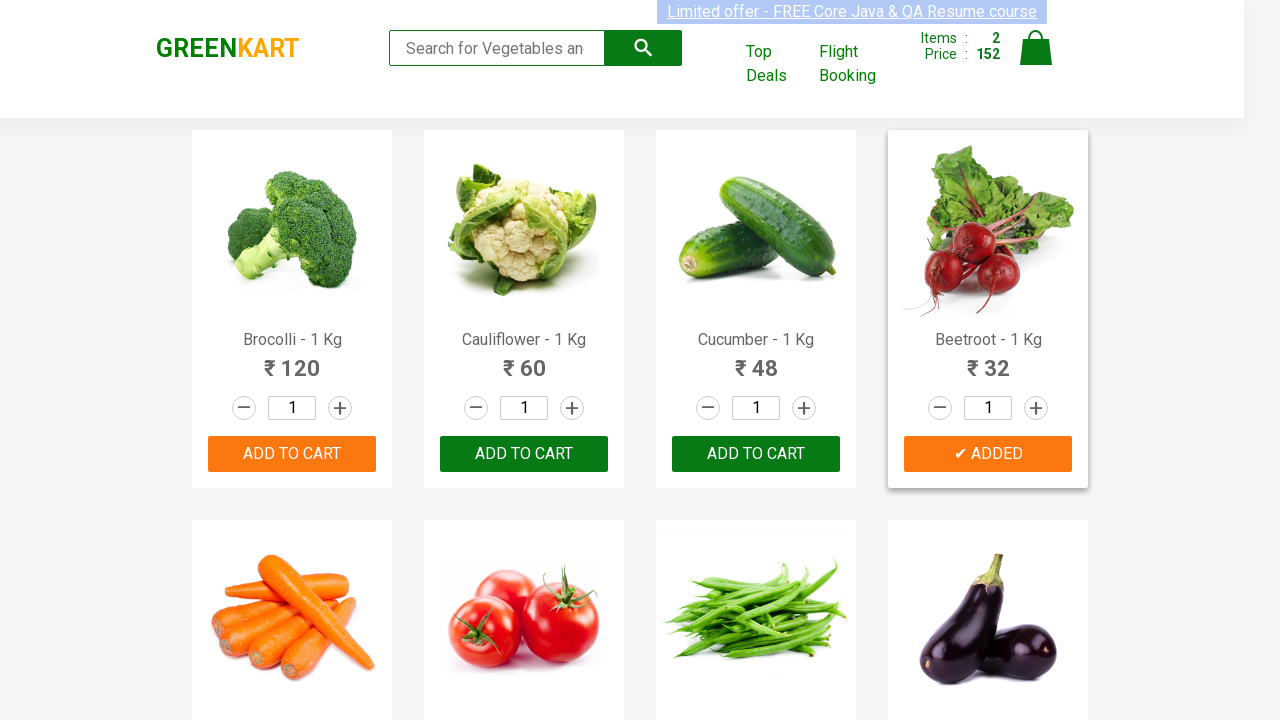

Clicked ADD TO CART button for Beetroot at (292, 360) on button:text('ADD TO CART') >> nth=3
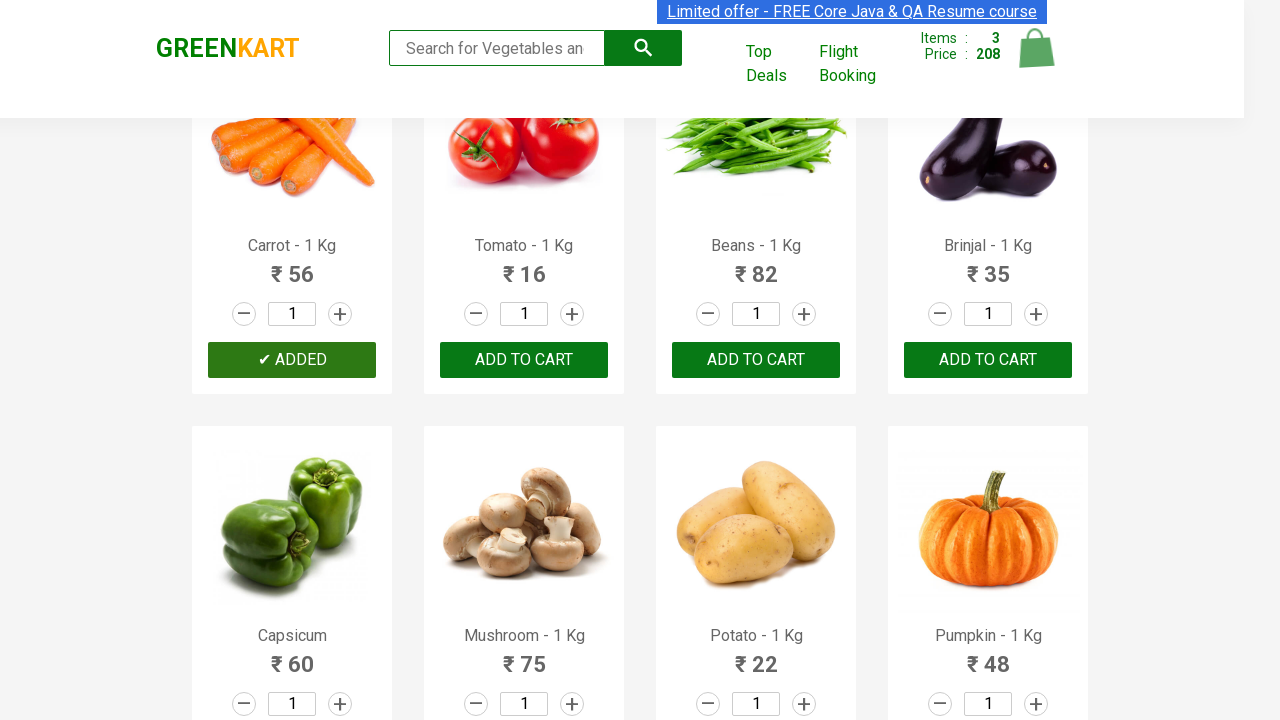

Waited for cart to update after adding Beetroot
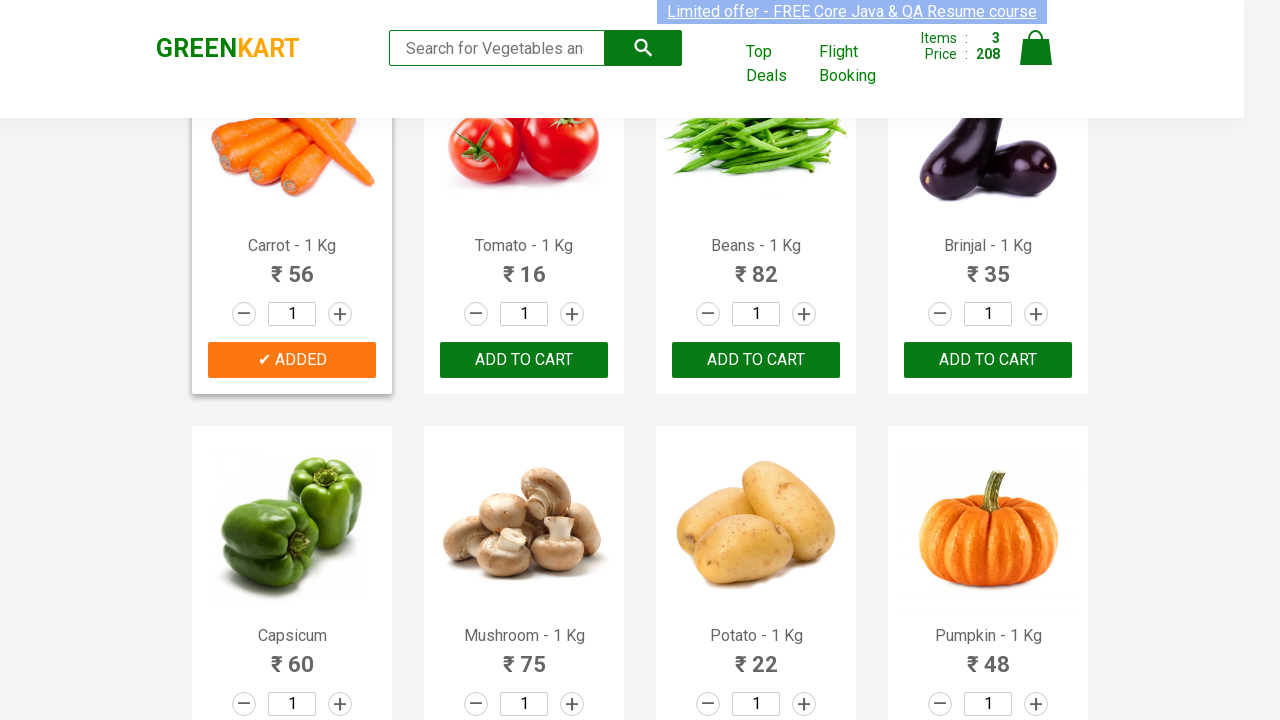

Clicked on cart icon to view cart at (1036, 48) on img[alt='Cart']
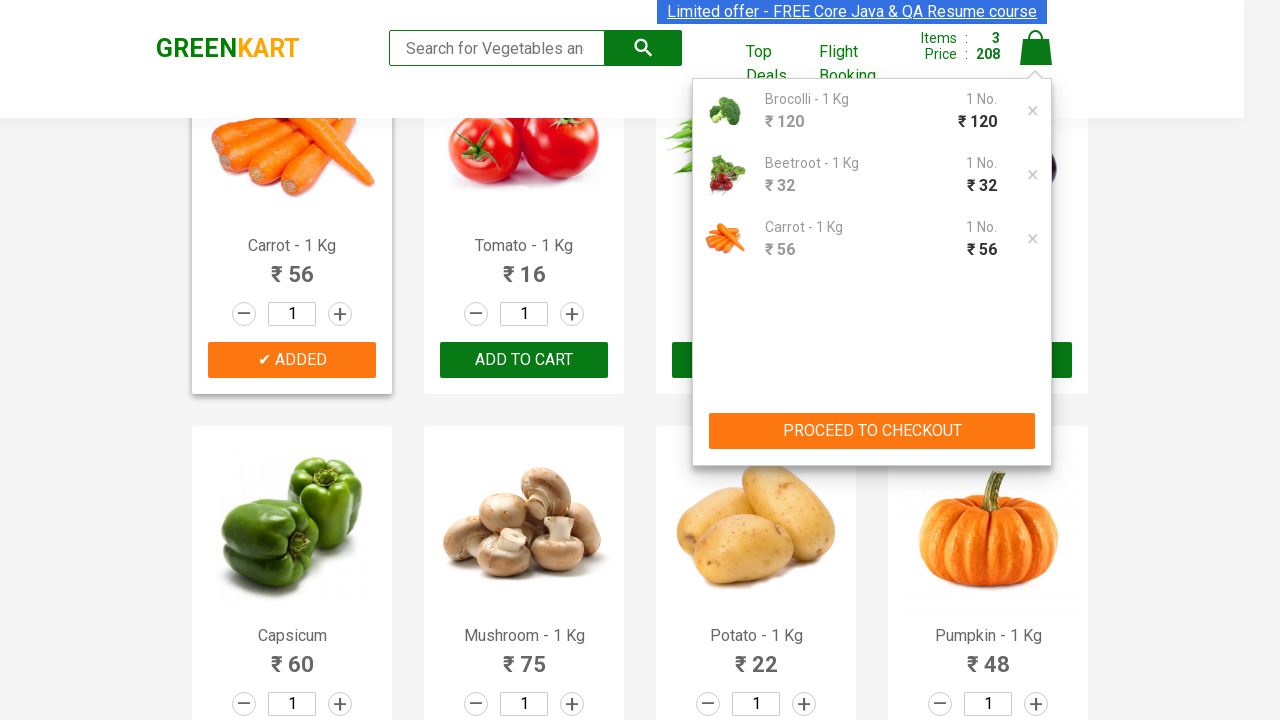

Clicked PROCEED TO CHECKOUT button at (872, 431) on button:has-text('PROCEED TO CHECKOUT')
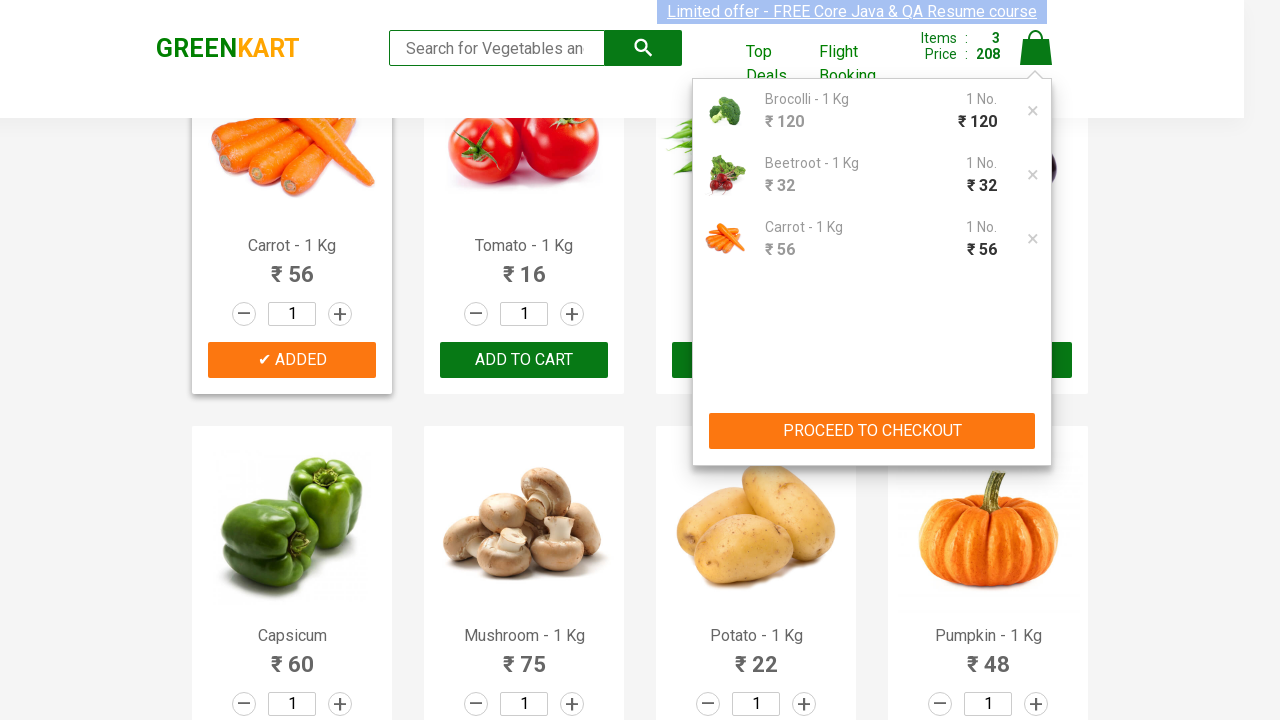

Entered promo code 'rahulshettyacademy' on input.promoCode
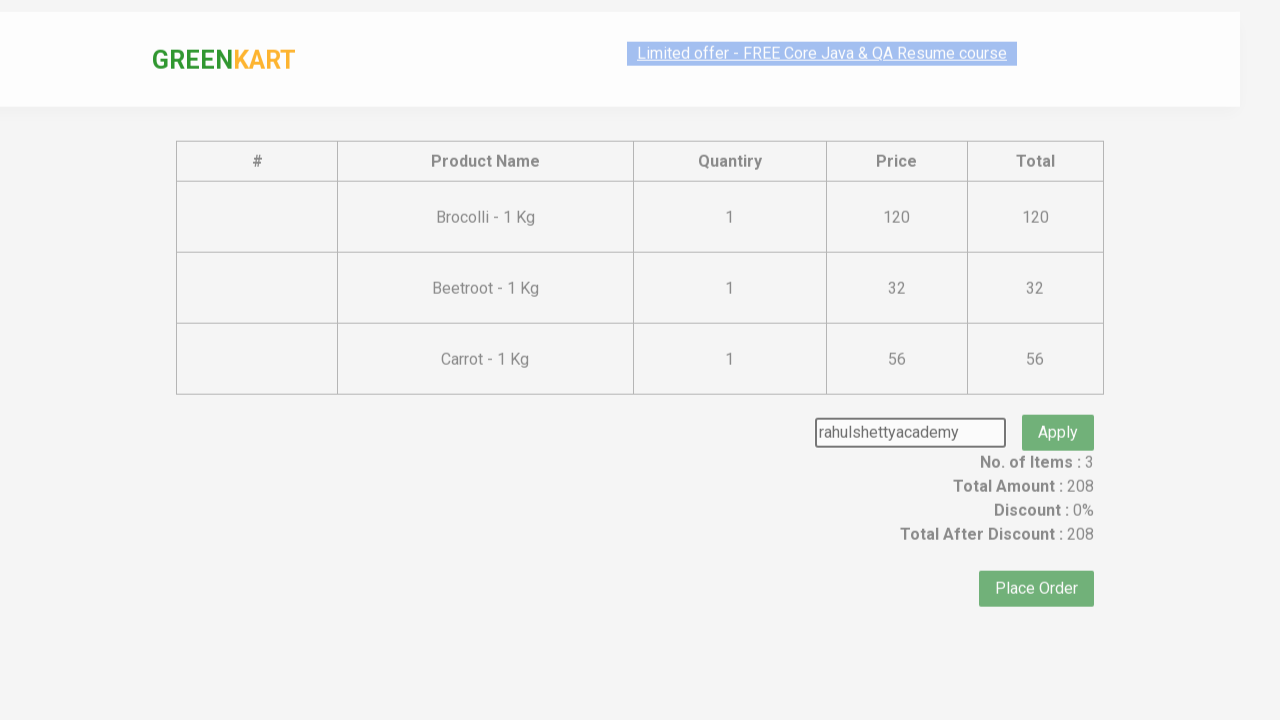

Clicked apply promo button at (1058, 406) on button.promoBtn
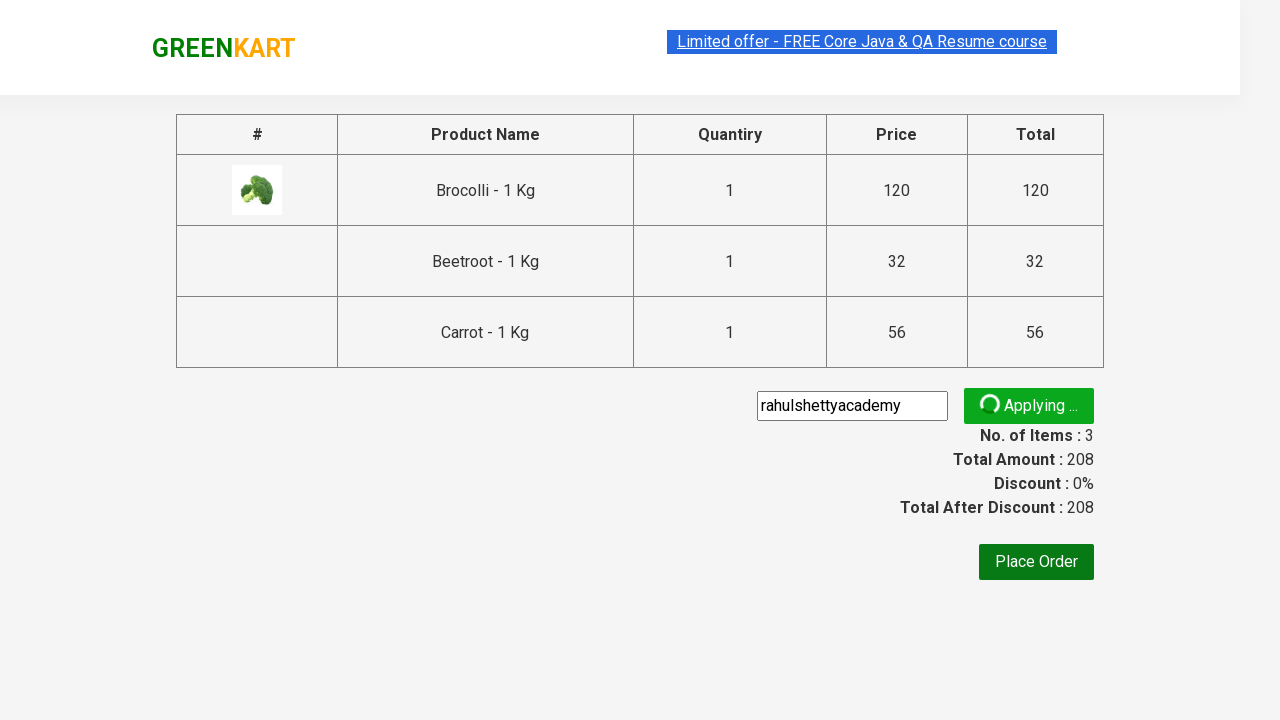

Promo code applied successfully - promo info displayed
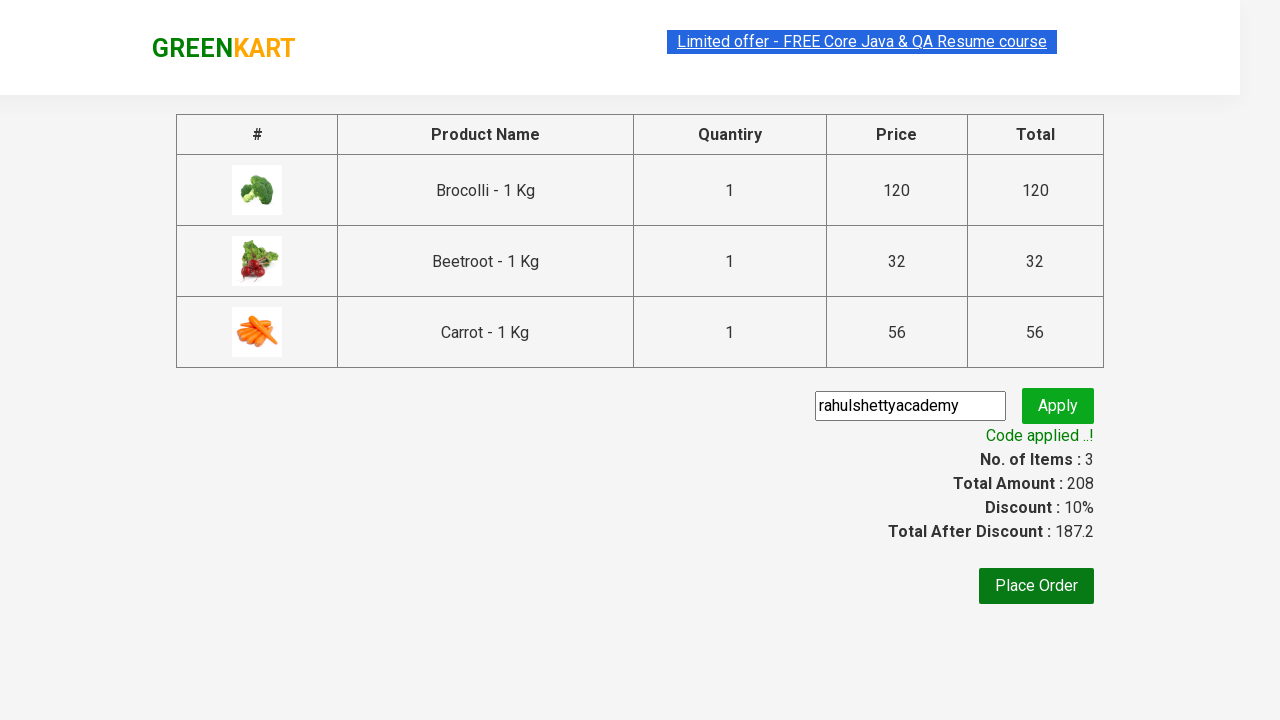

Clicked Place Order button at (1036, 586) on button:text('Place Order')
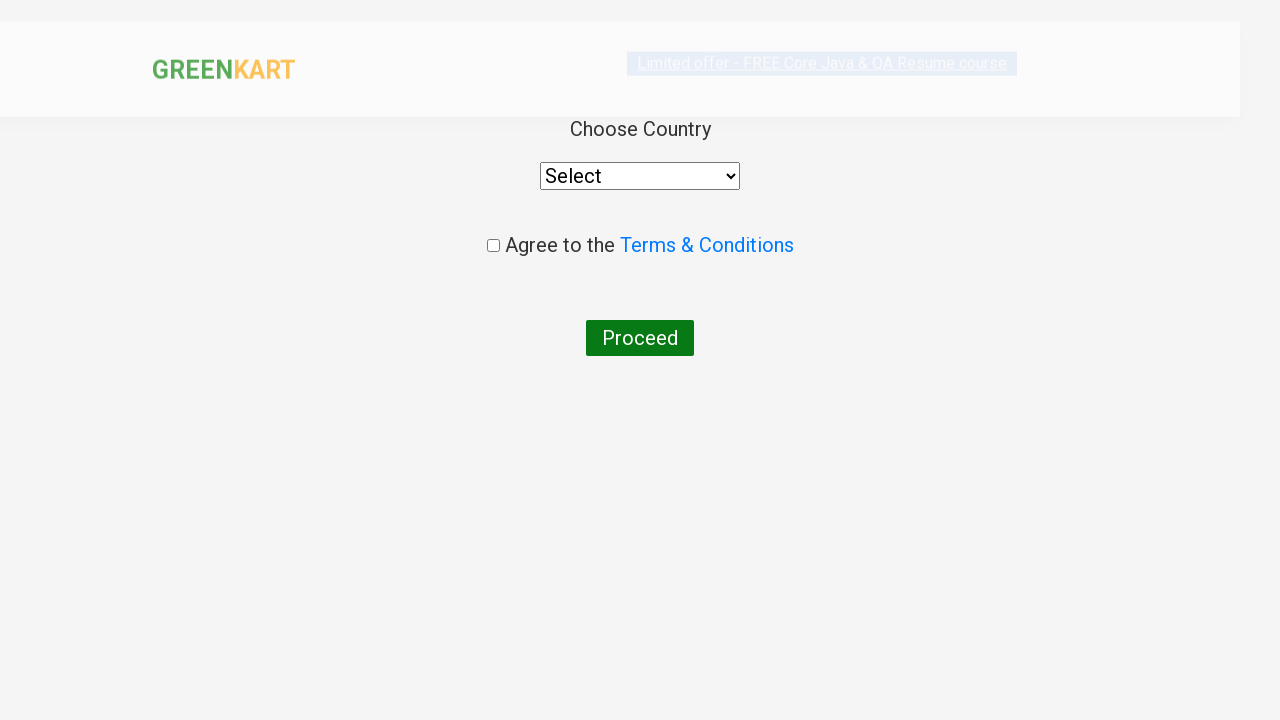

Selected India from country dropdown on div.wrapperTwo select
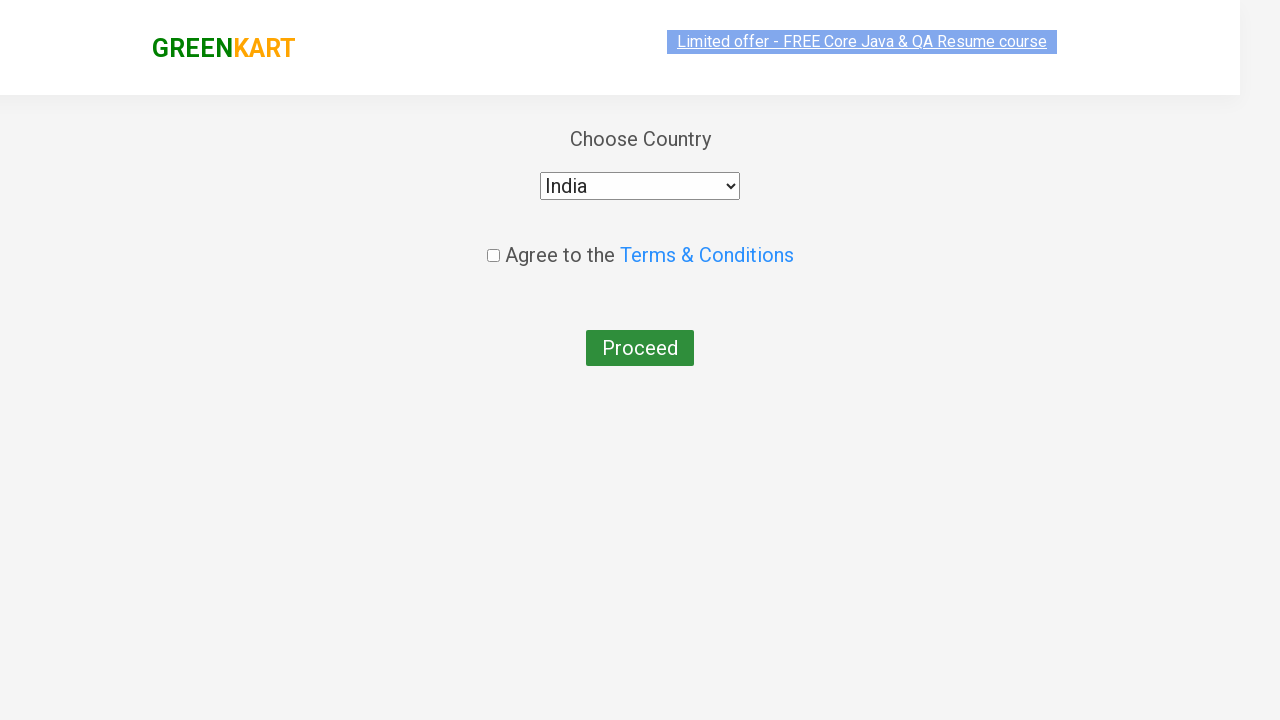

Checked the agreement checkbox at (493, 246) on input.chkAgree
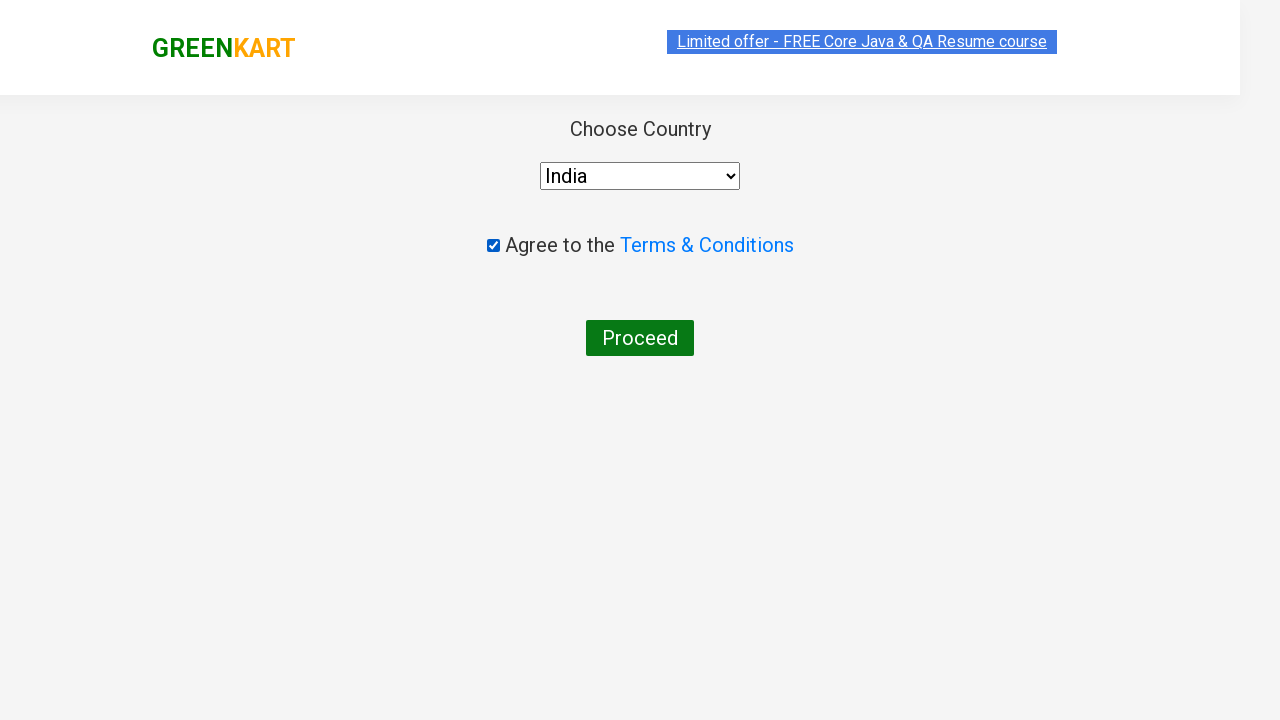

Clicked Proceed button to complete order placement at (640, 338) on button:text('Proceed')
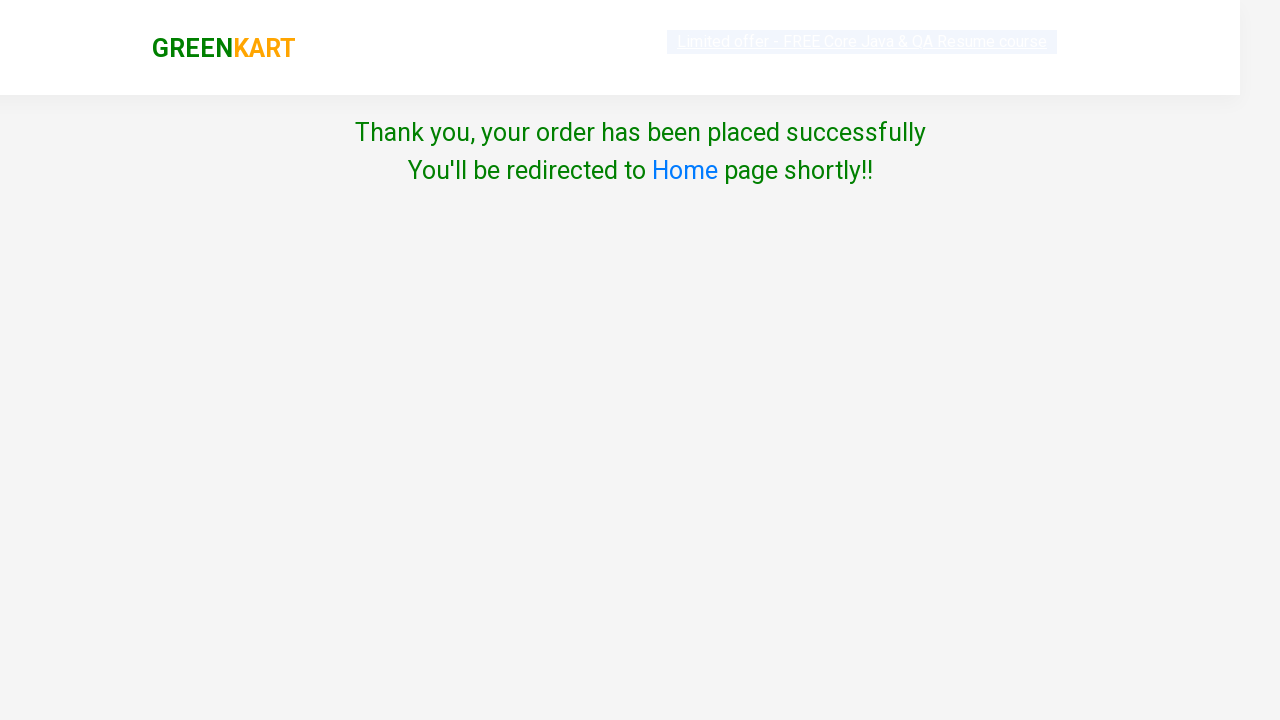

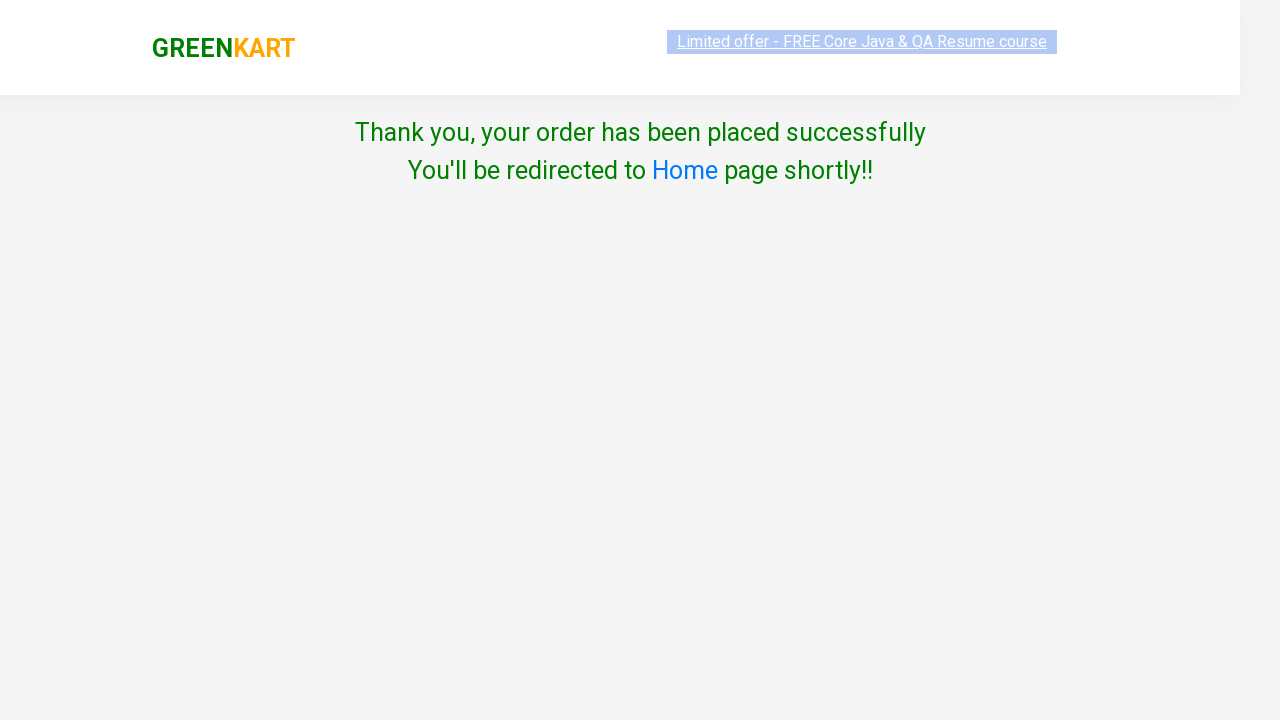